Tests marking all todo items as completed using the toggle all checkbox

Starting URL: https://demo.playwright.dev/todomvc

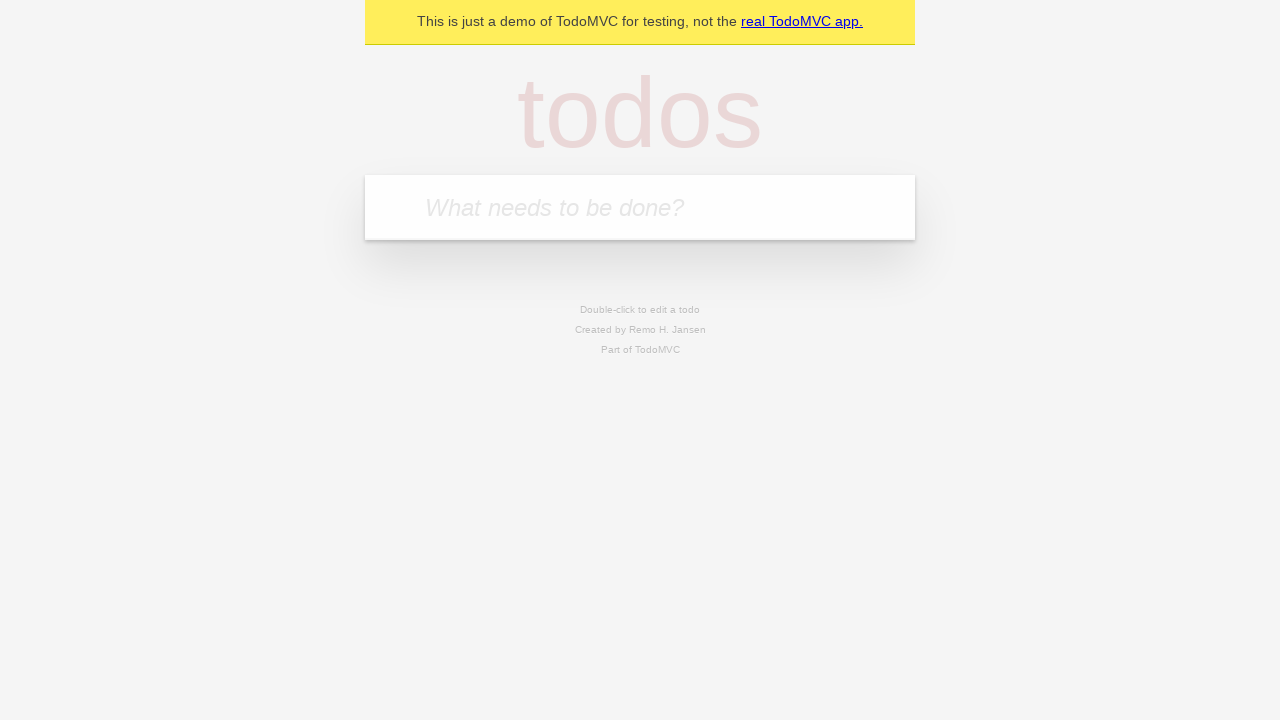

Filled todo input with 'buy some cheese' on internal:attr=[placeholder="What needs to be done?"i]
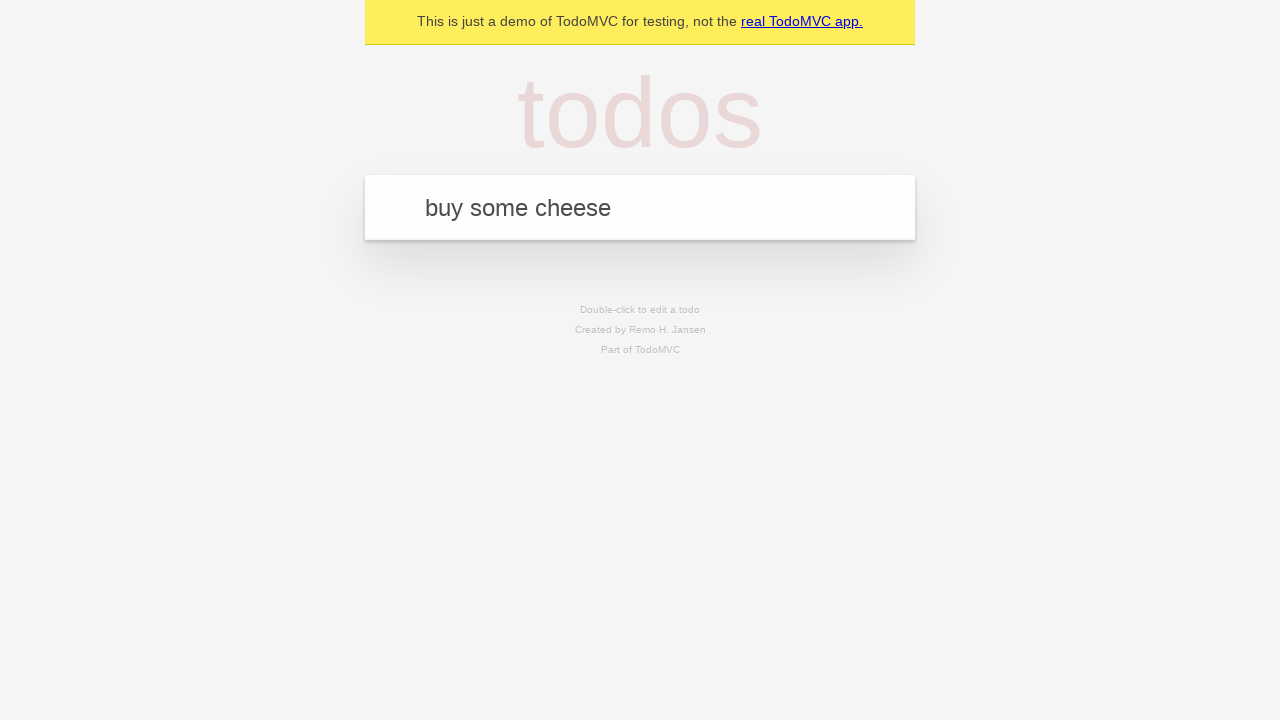

Pressed Enter to add first todo item on internal:attr=[placeholder="What needs to be done?"i]
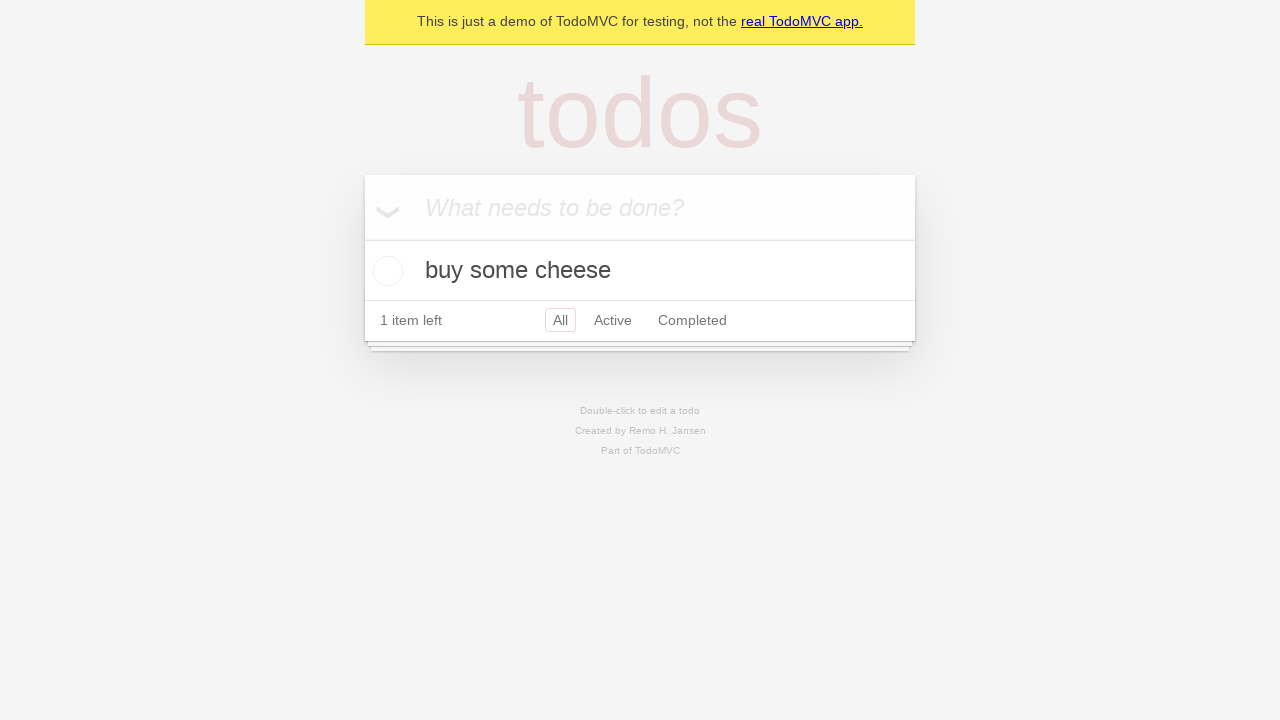

Filled todo input with 'feed the cat' on internal:attr=[placeholder="What needs to be done?"i]
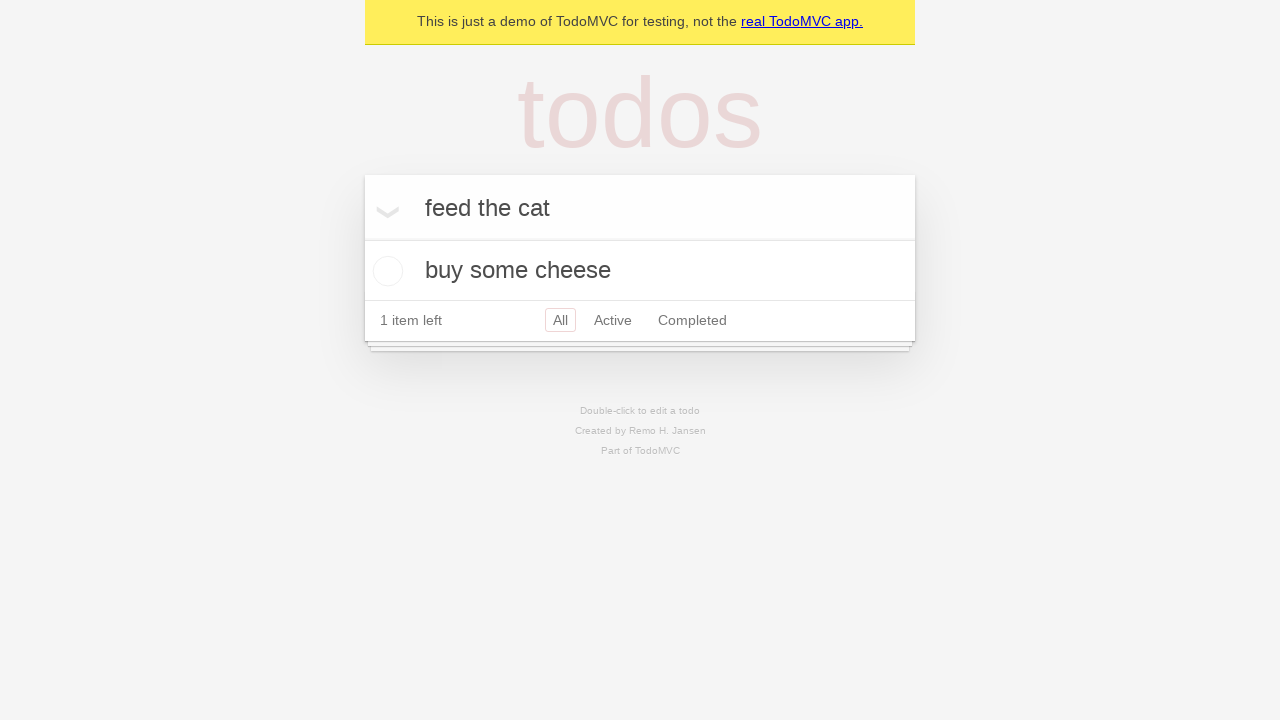

Pressed Enter to add second todo item on internal:attr=[placeholder="What needs to be done?"i]
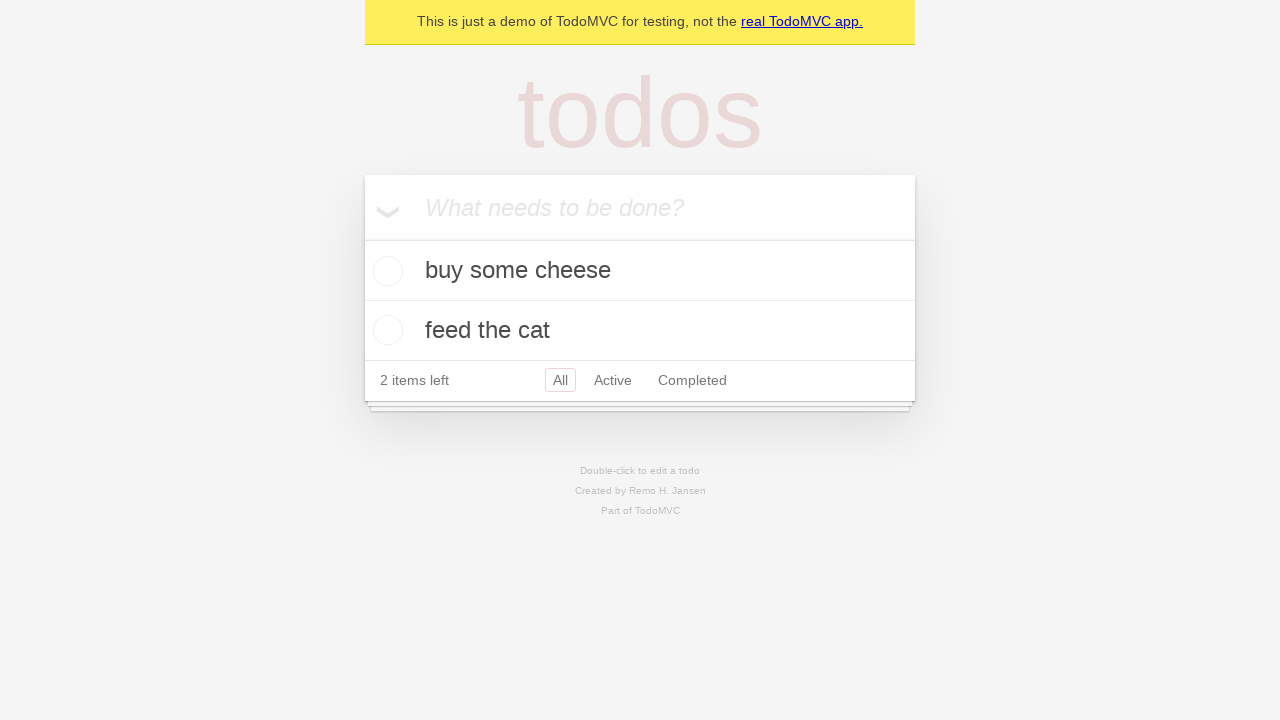

Filled todo input with 'book a doctors appointment' on internal:attr=[placeholder="What needs to be done?"i]
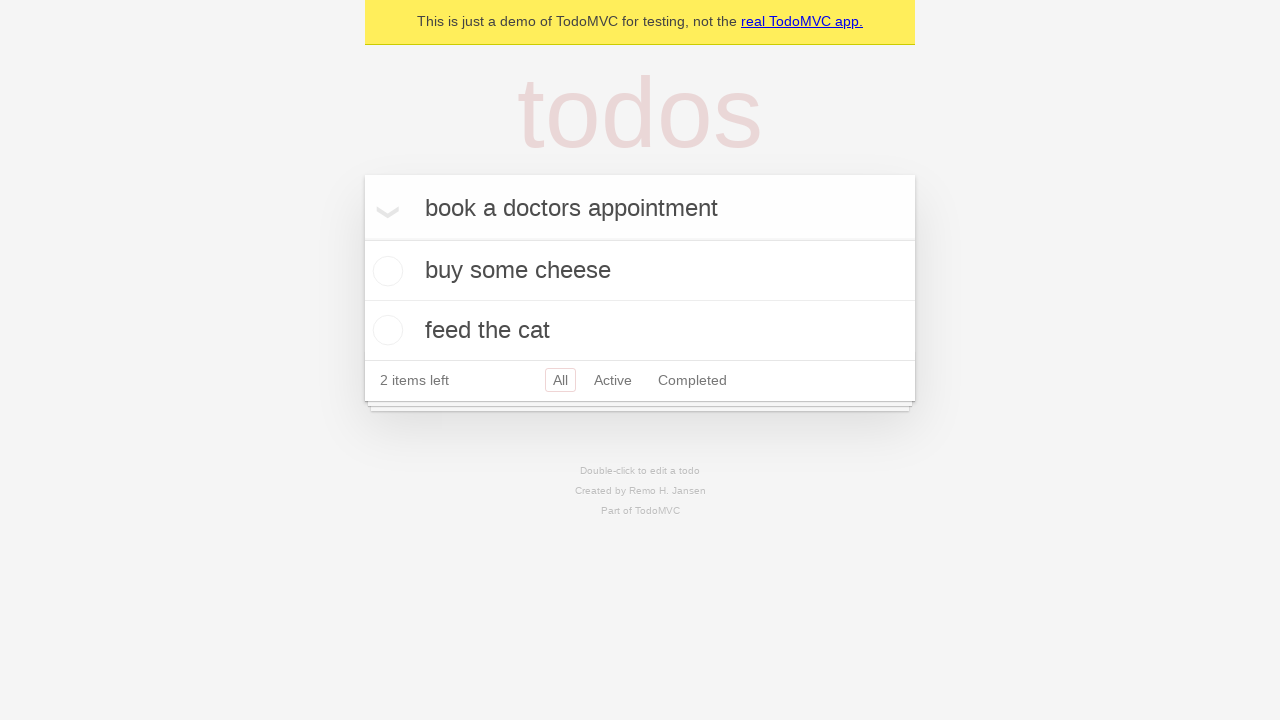

Pressed Enter to add third todo item on internal:attr=[placeholder="What needs to be done?"i]
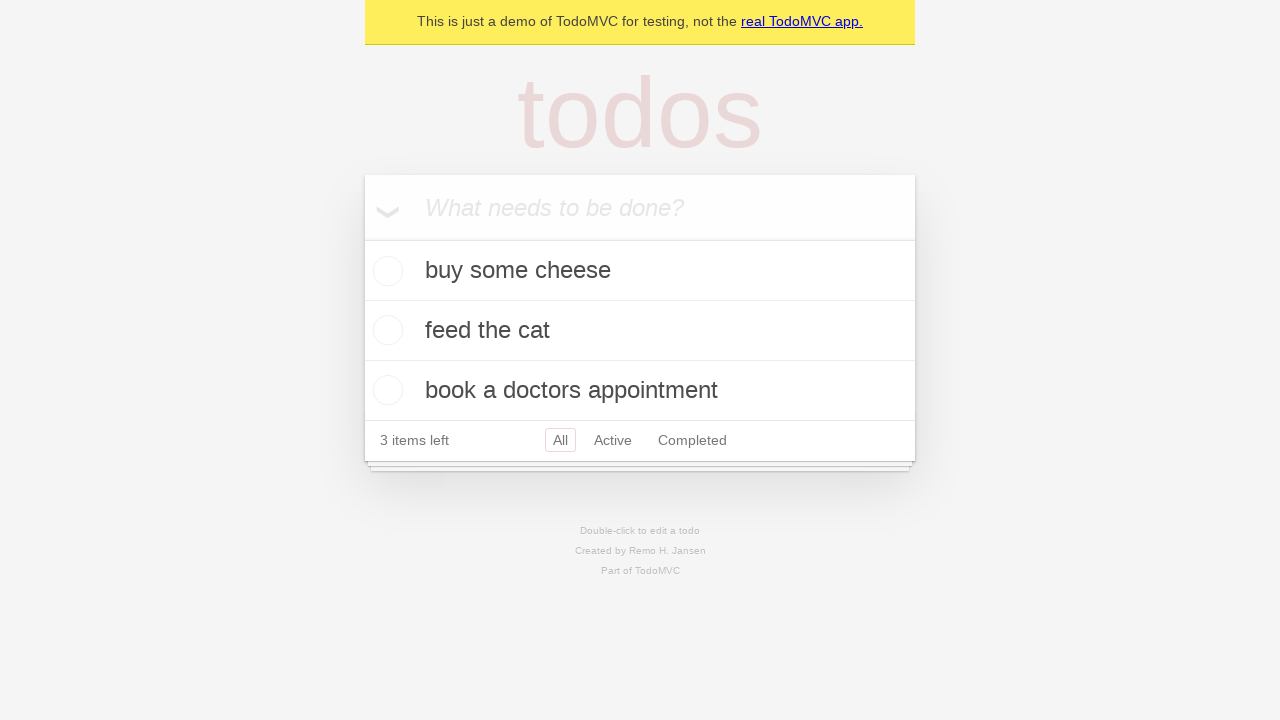

Clicked 'Mark all as complete' checkbox to complete all todo items at (362, 238) on internal:label="Mark all as complete"i
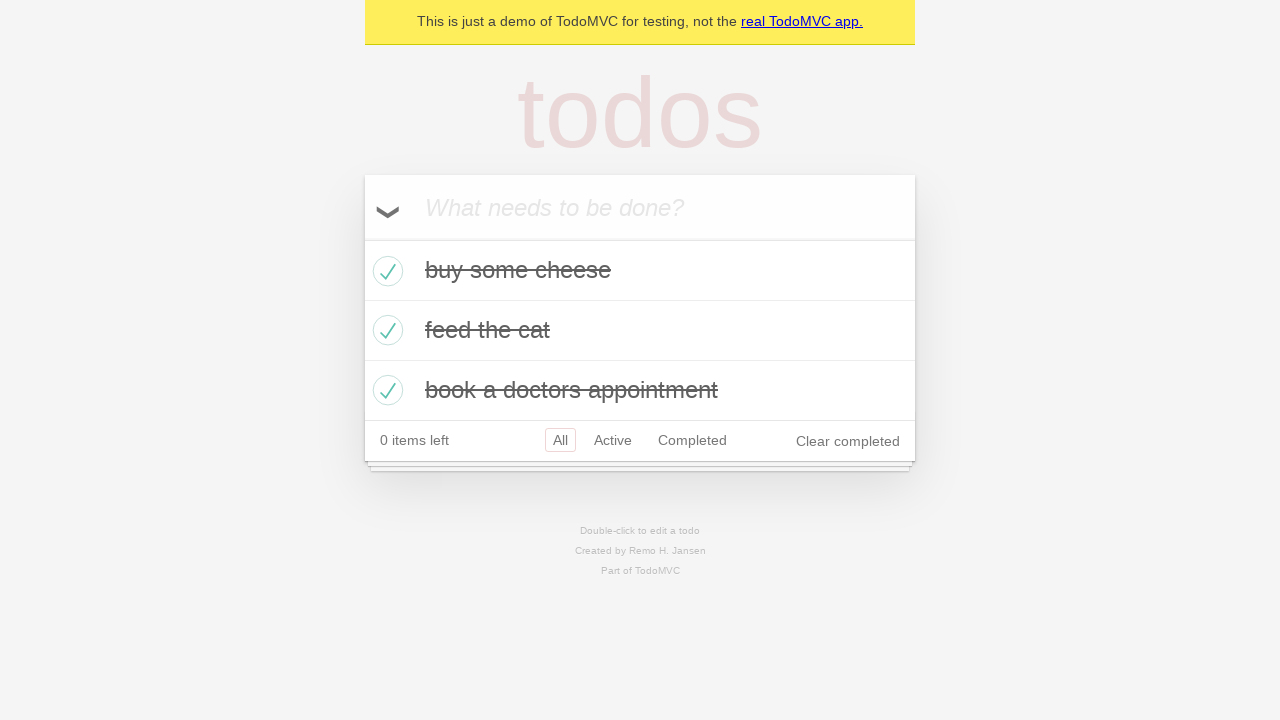

Verified that todo items are marked with completed class
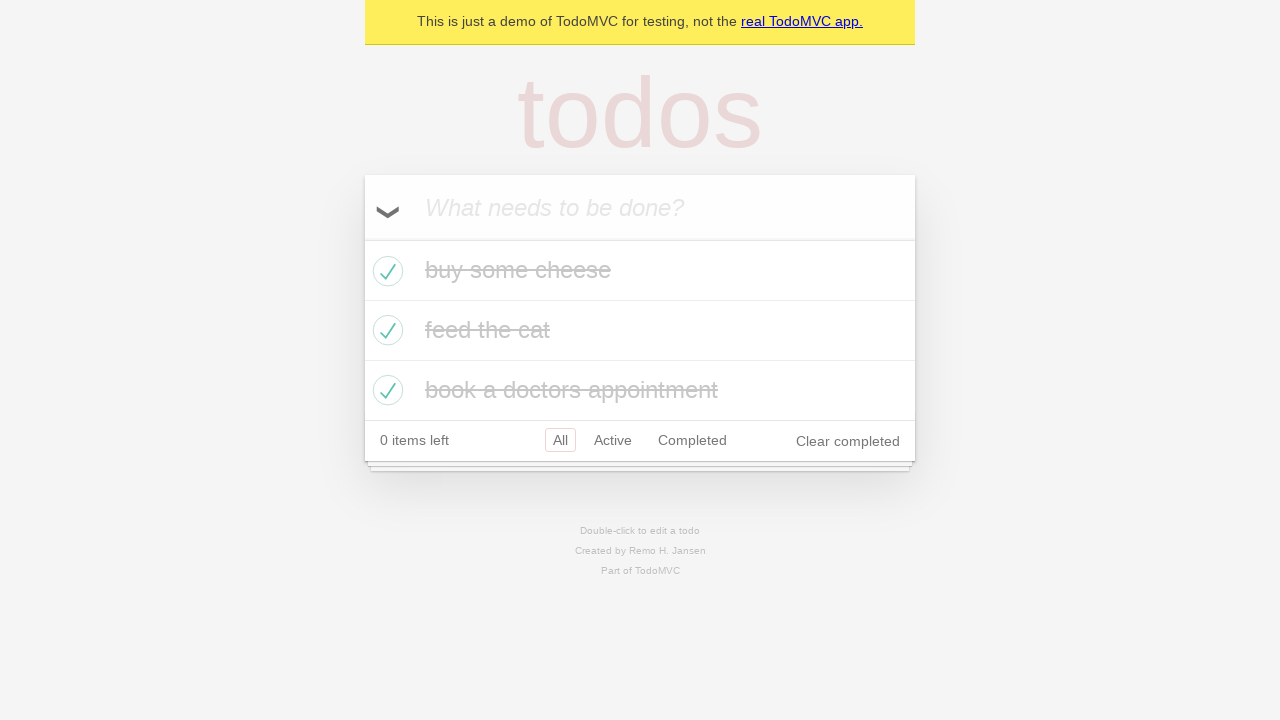

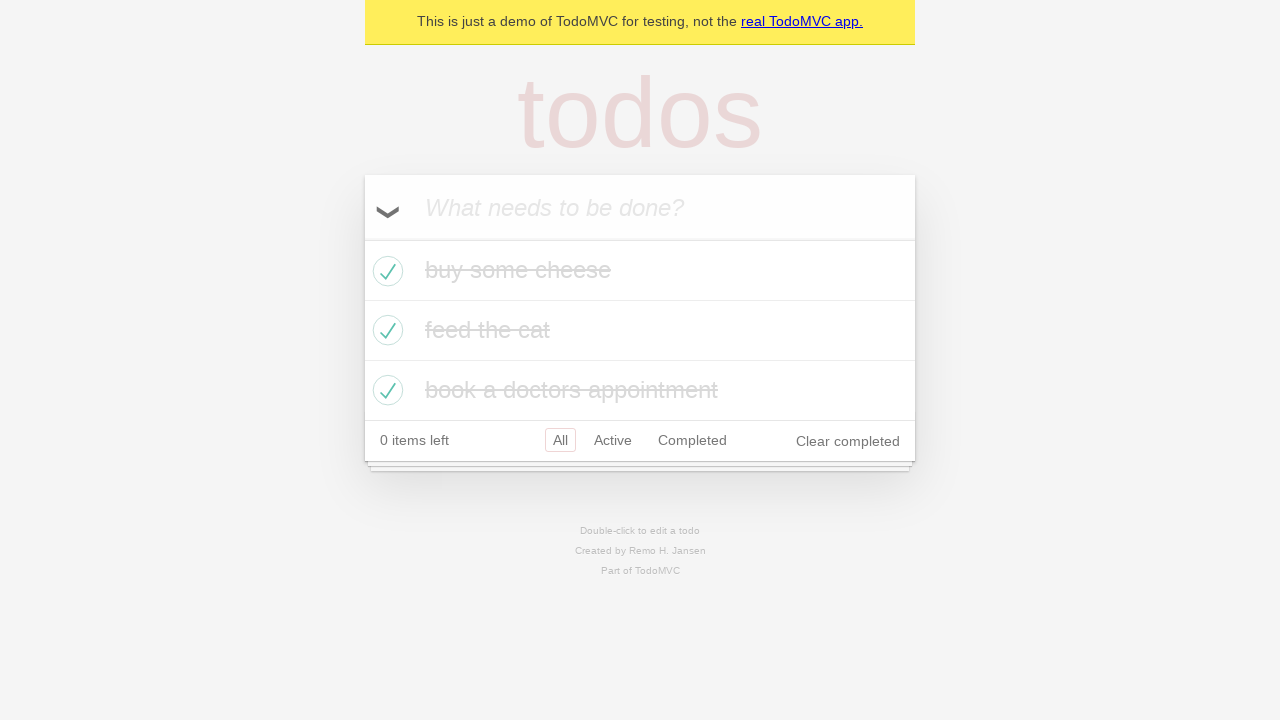